Tests that the manufacturer field accepts input by entering numeric characters and verifying the field value

Starting URL: https://carros-crud.vercel.app/

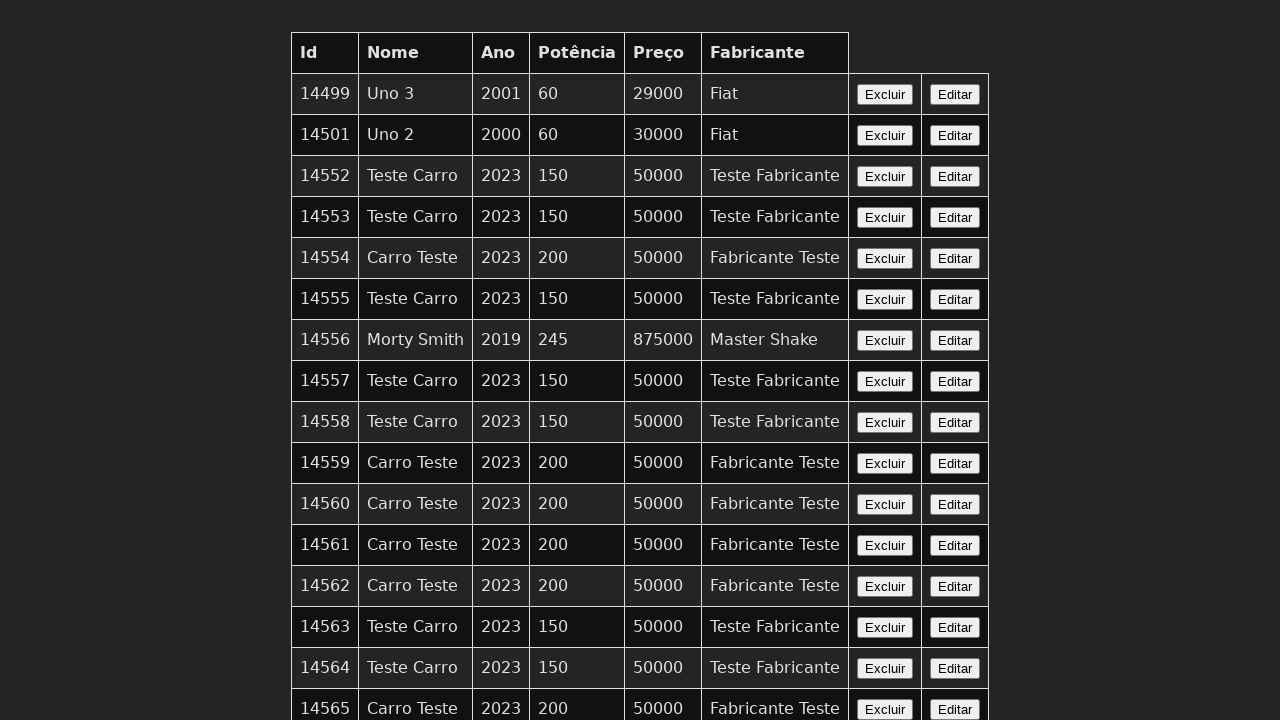

Filled manufacturer field with numeric characters '123' on input[name='fabricante']
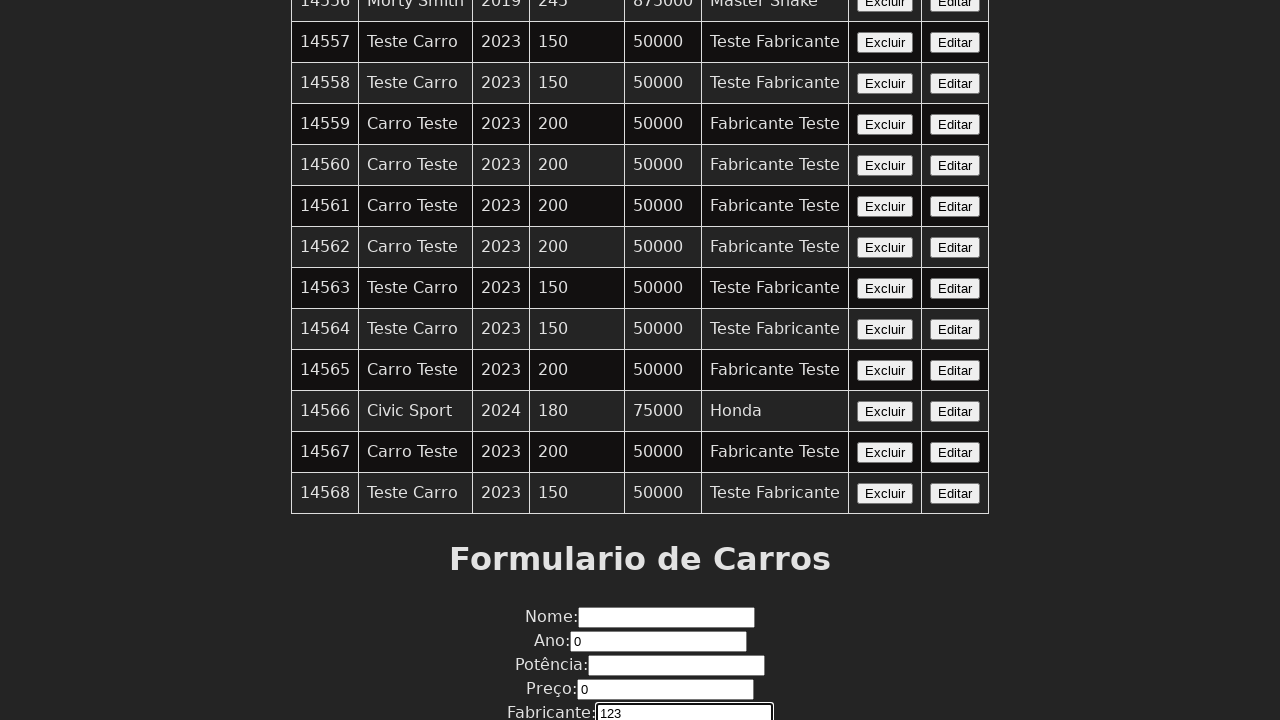

Retrieved manufacturer field value to verify numeric input was accepted
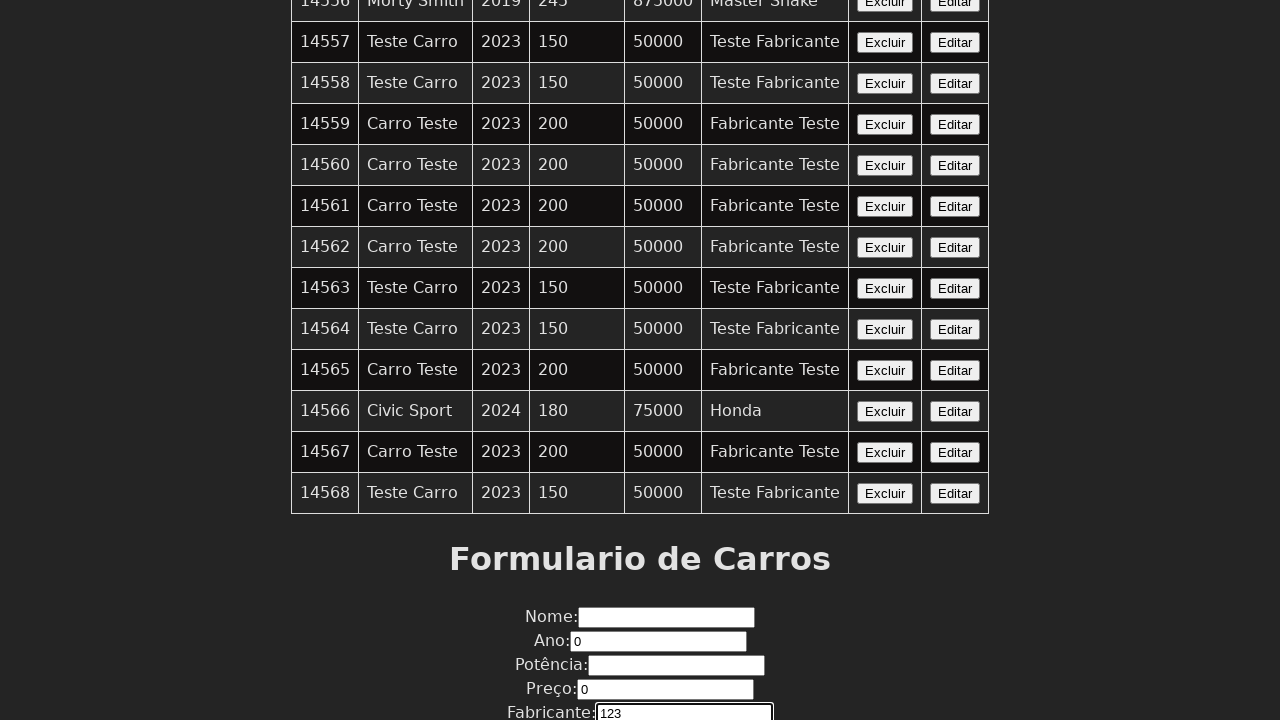

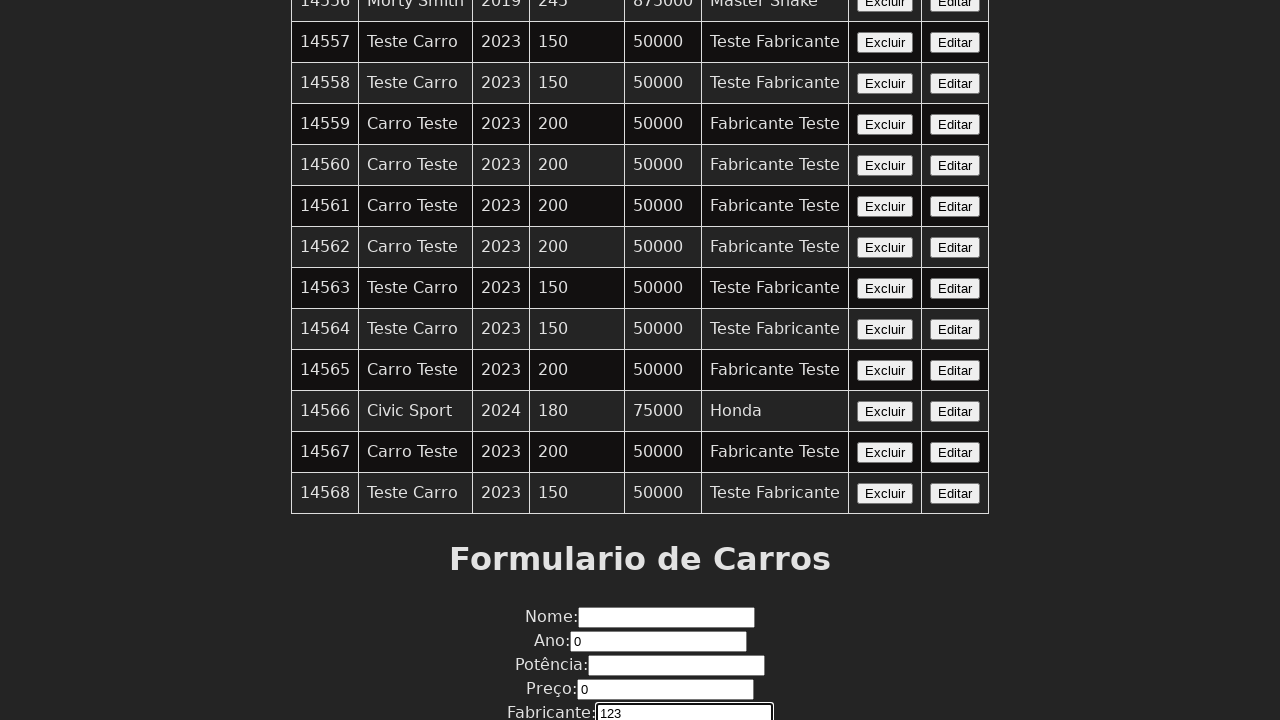